Navigates to an automation practice page and clicks on the SoapUI link to verify it loads correctly

Starting URL: https://rahulshettyacademy.com/AutomationPractice/

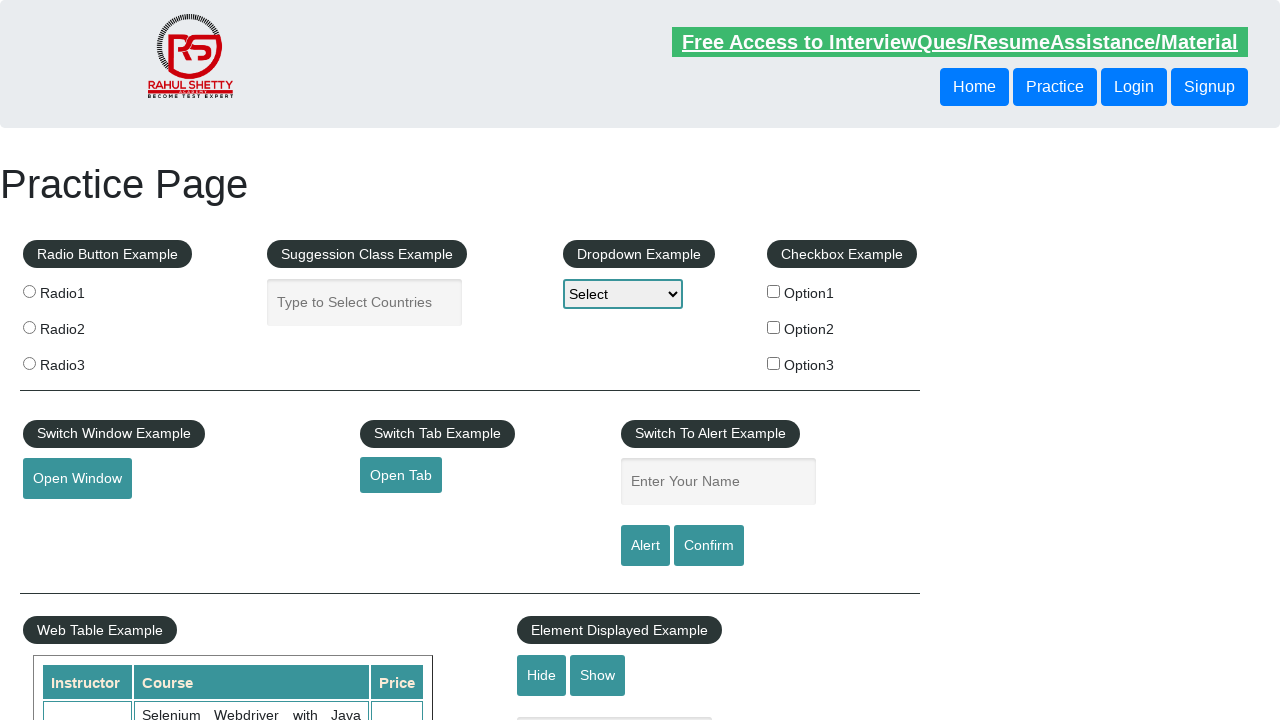

Navigated to automation practice page
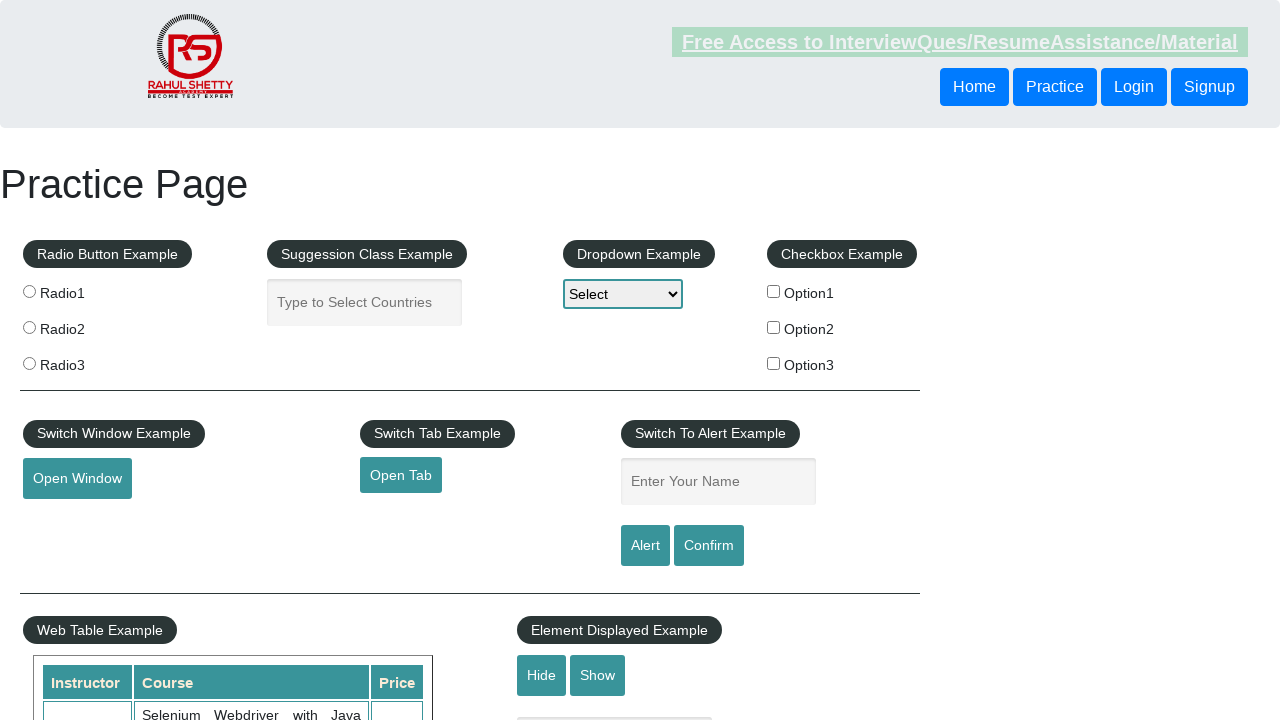

Clicked on SoapUI link at (62, 550) on xpath=//a[contains(.,'SoapUI')]
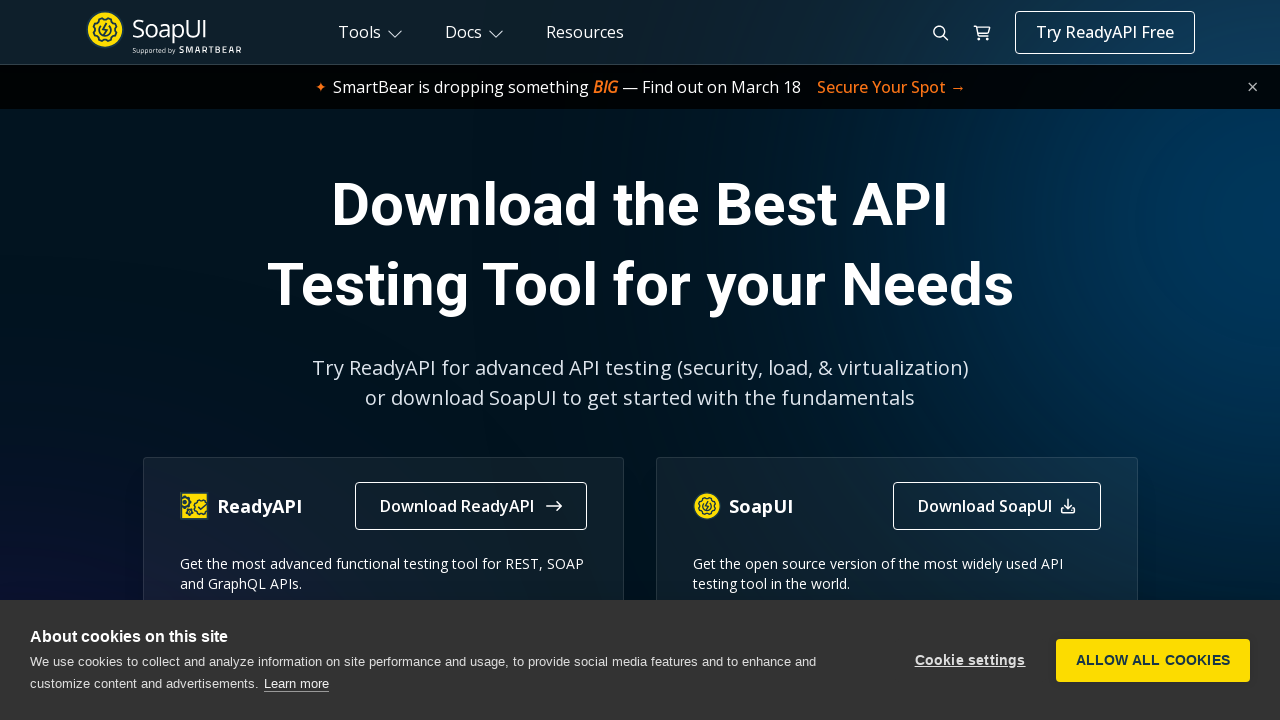

SoapUI page loaded successfully
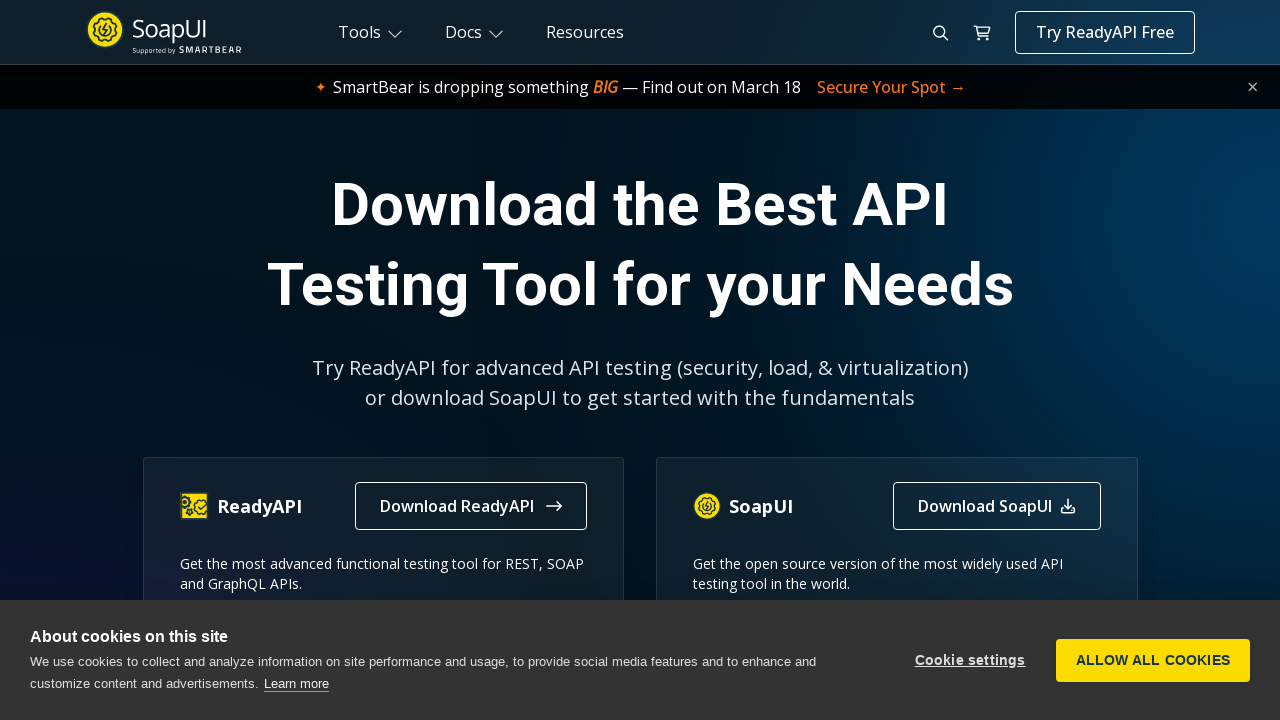

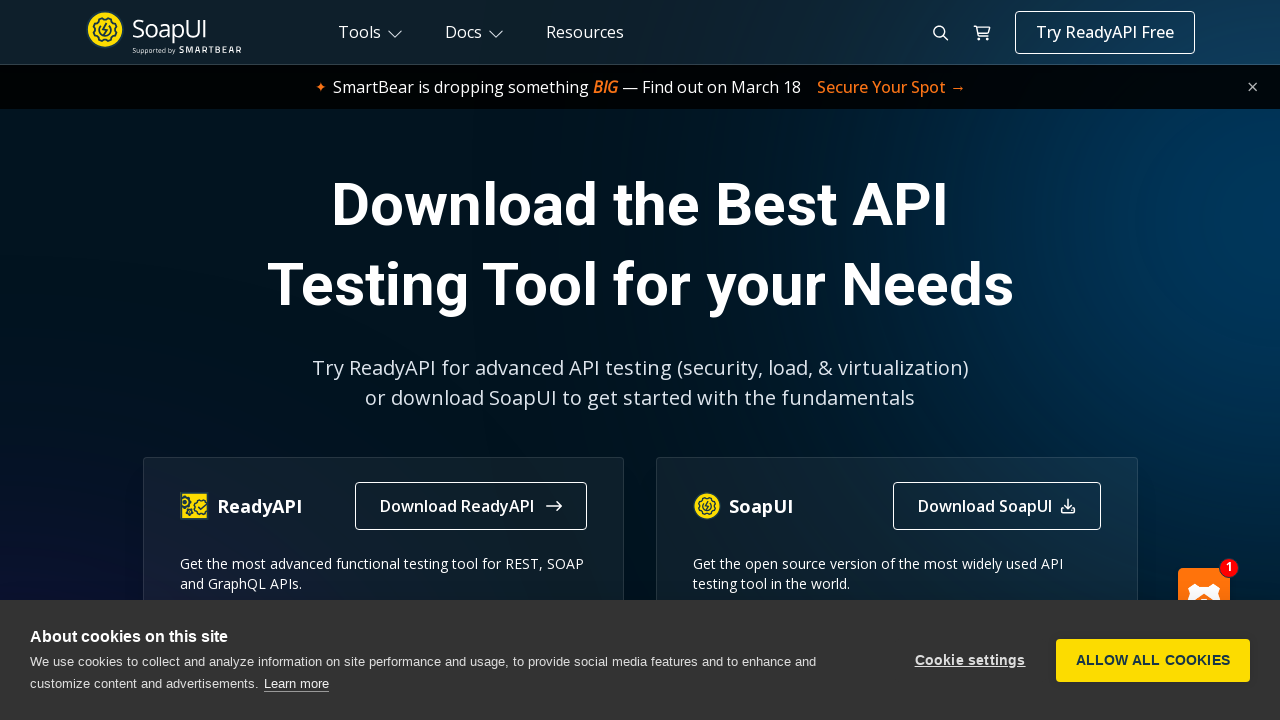